Tests the theme toggle functionality on an invoice app by clicking the toggle theme button and verifying the theme mode changes on the page.

Starting URL: https://invoice-app-6rkf.vercel.app/

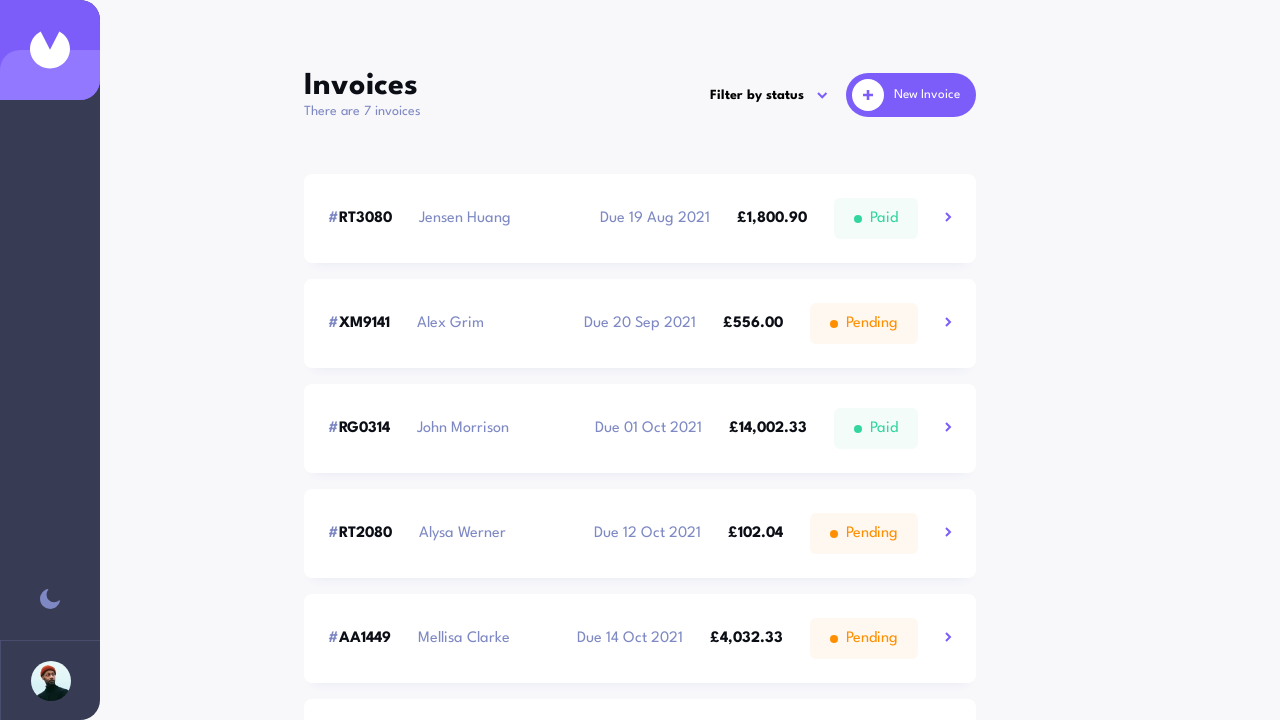

Page loaded (domcontentloaded state reached)
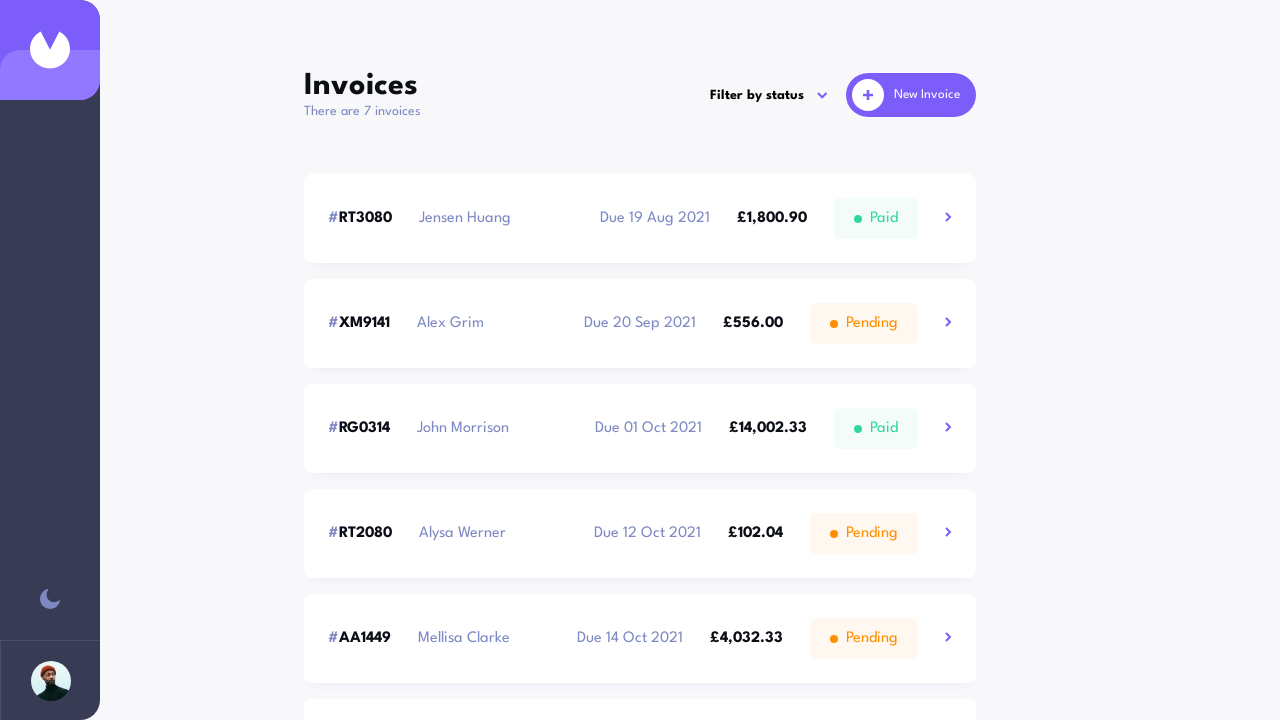

Retrieved initial theme mode: light
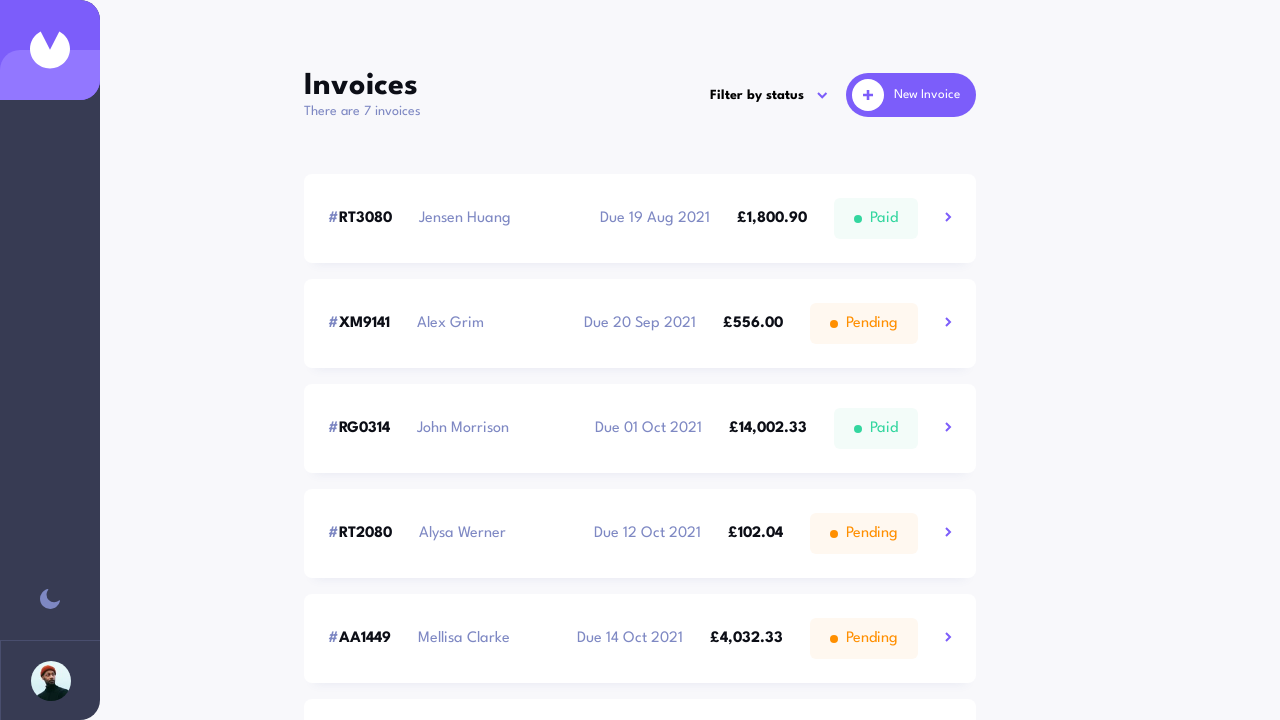

Clicked the toggle theme button at (50, 600) on .toggle-theme
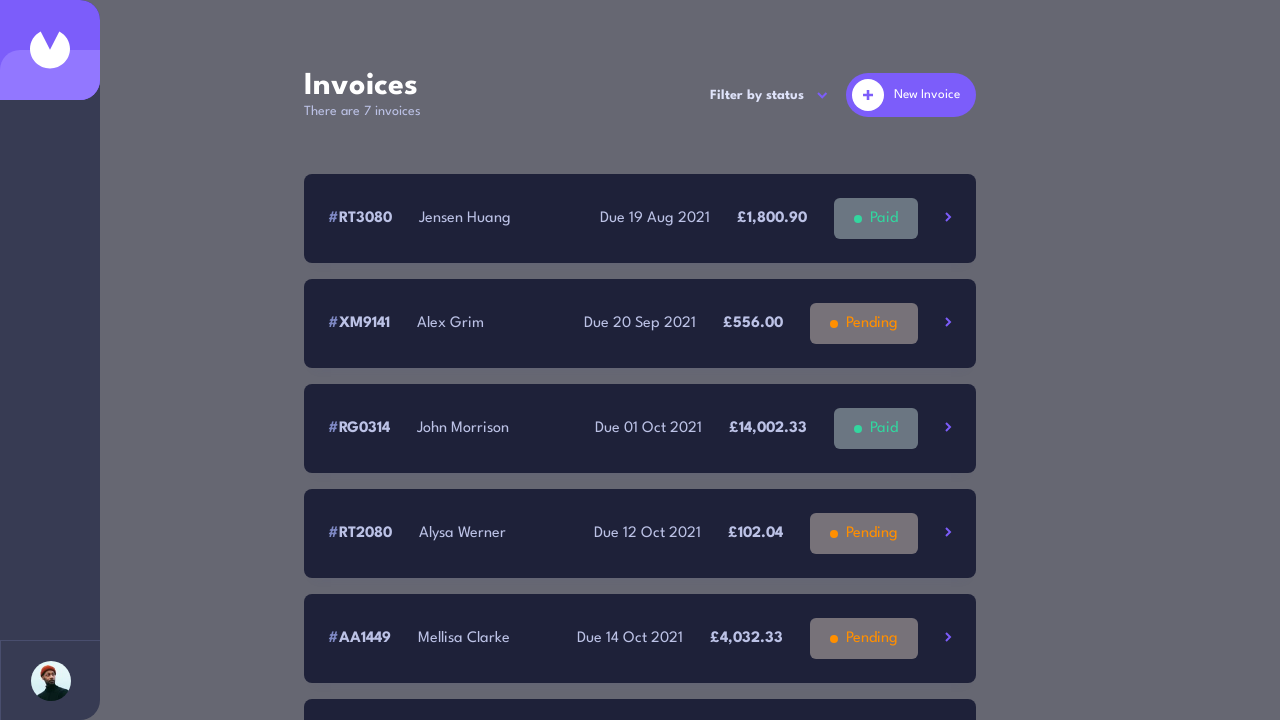

Waited 500ms for theme change to complete
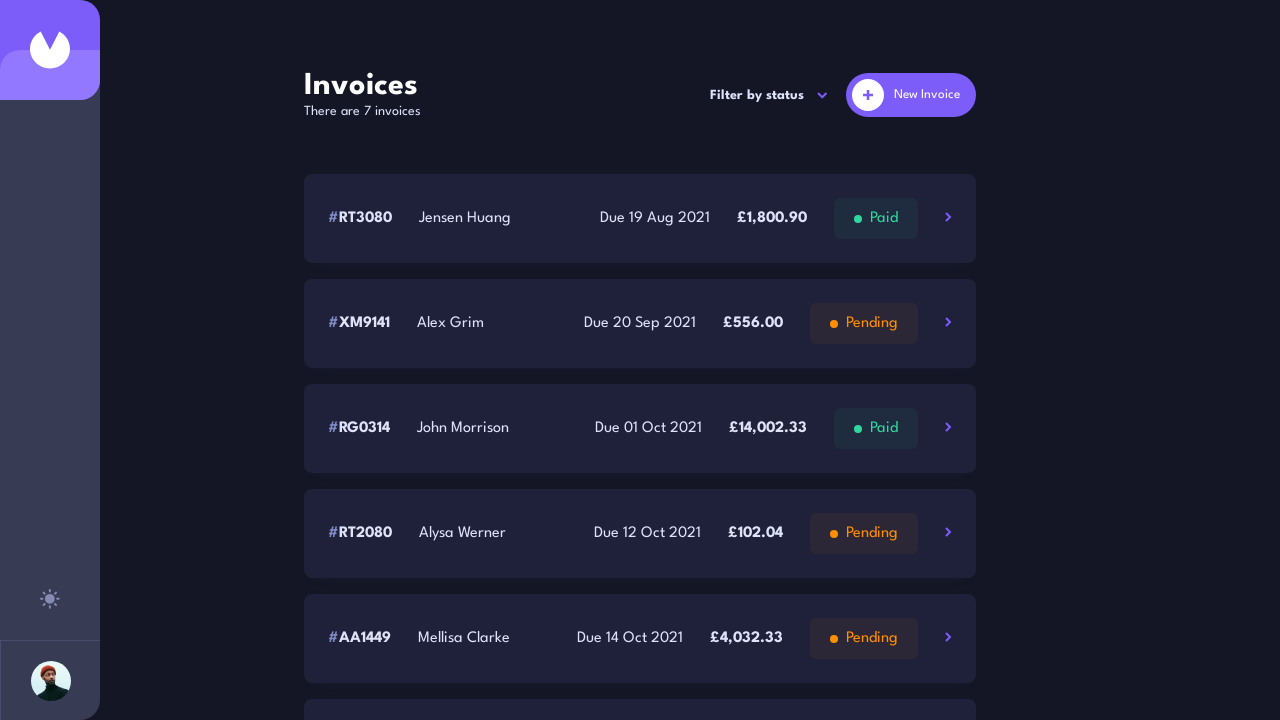

Theme attribute selector is present on html element
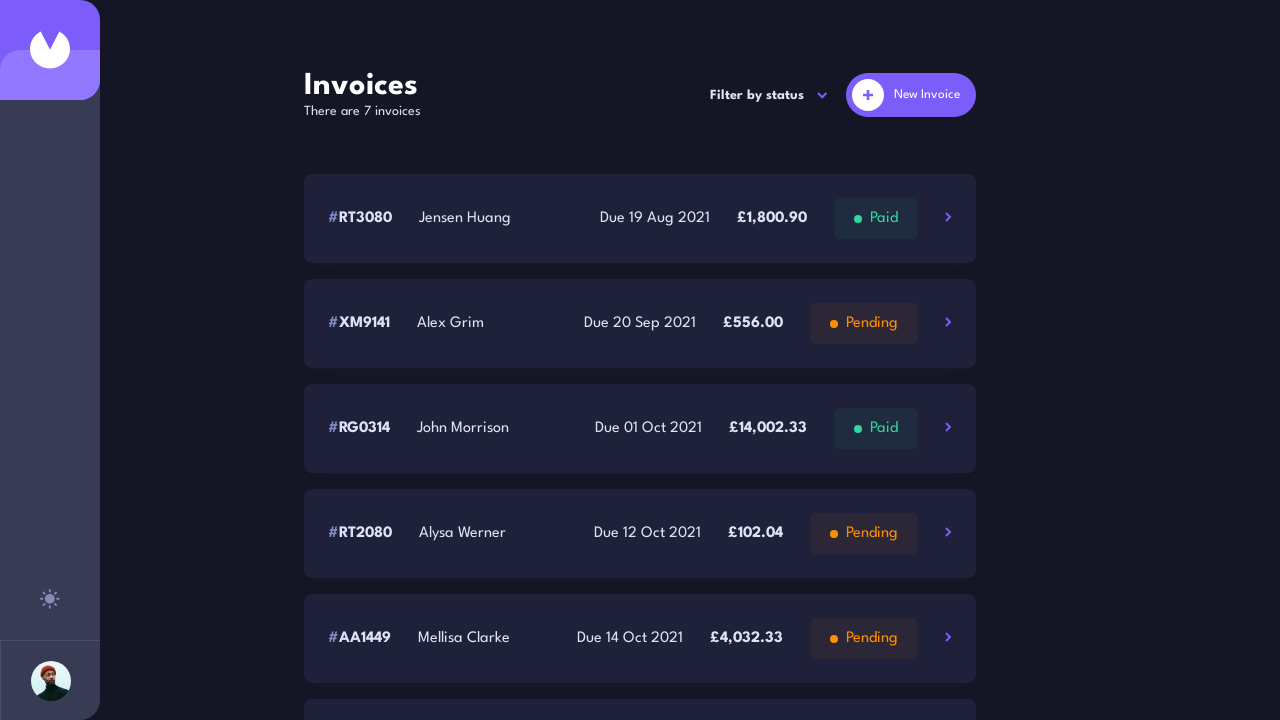

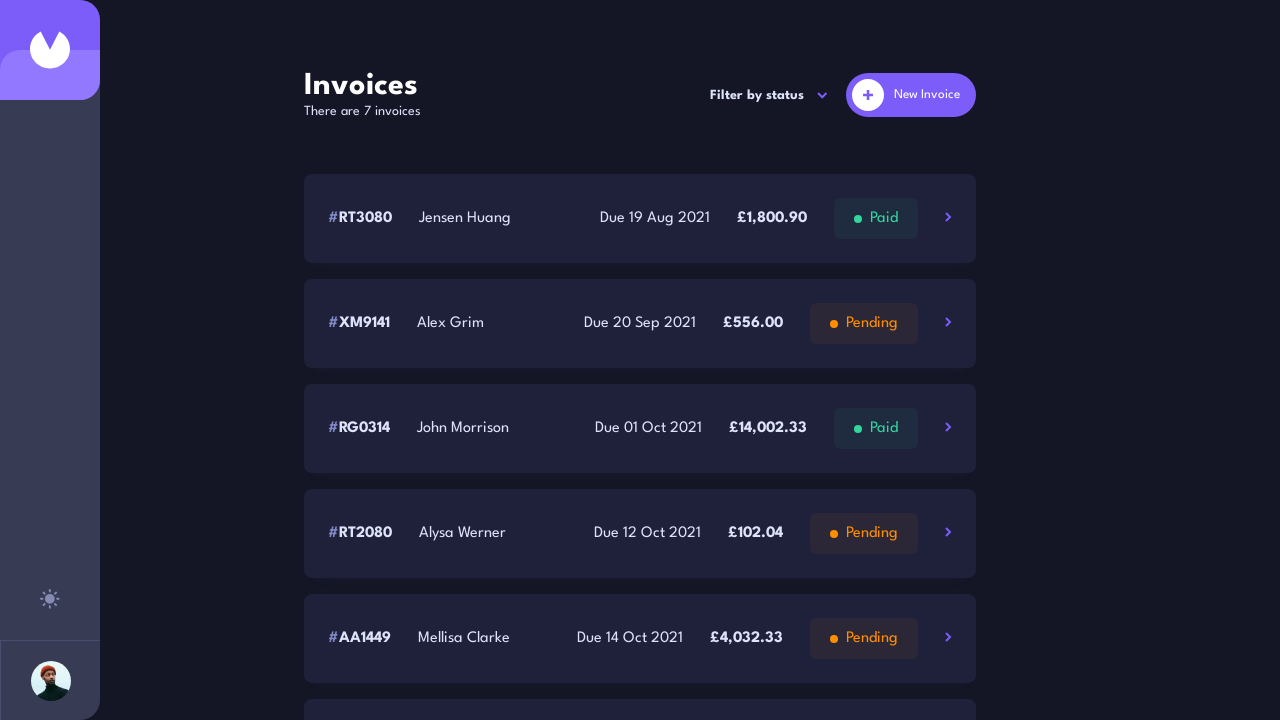